Tests page scrolling functionality by scrolling to the bottom of the page and then scrolling a specific element into view

Starting URL: http://www.echoecho.com/htmlforms11.htm

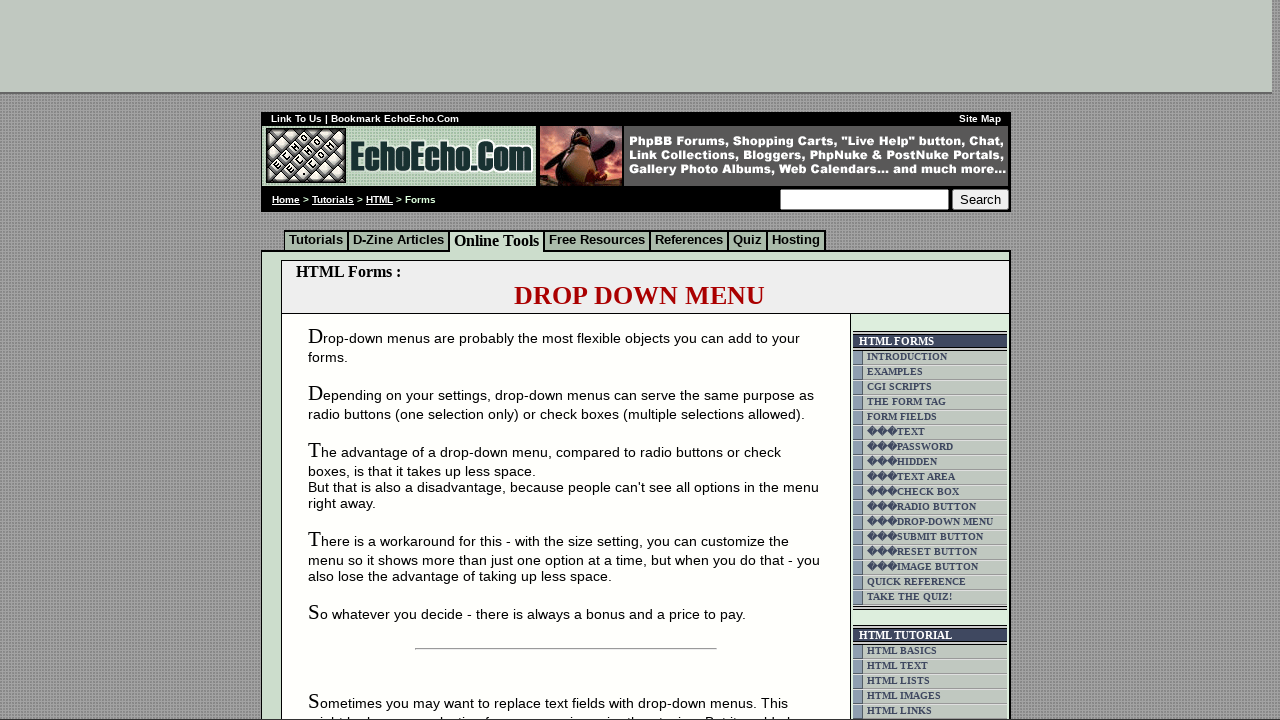

Scrolled page to bottom
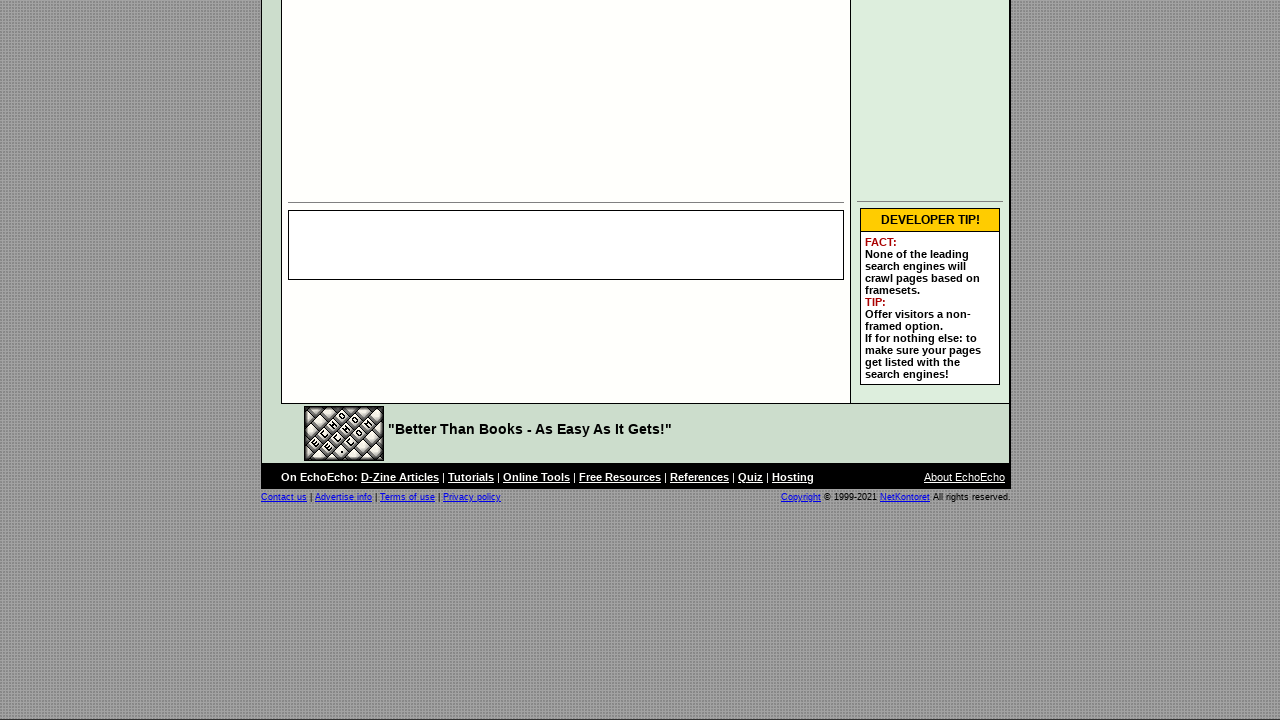

Waited 1 second for scroll animation to complete
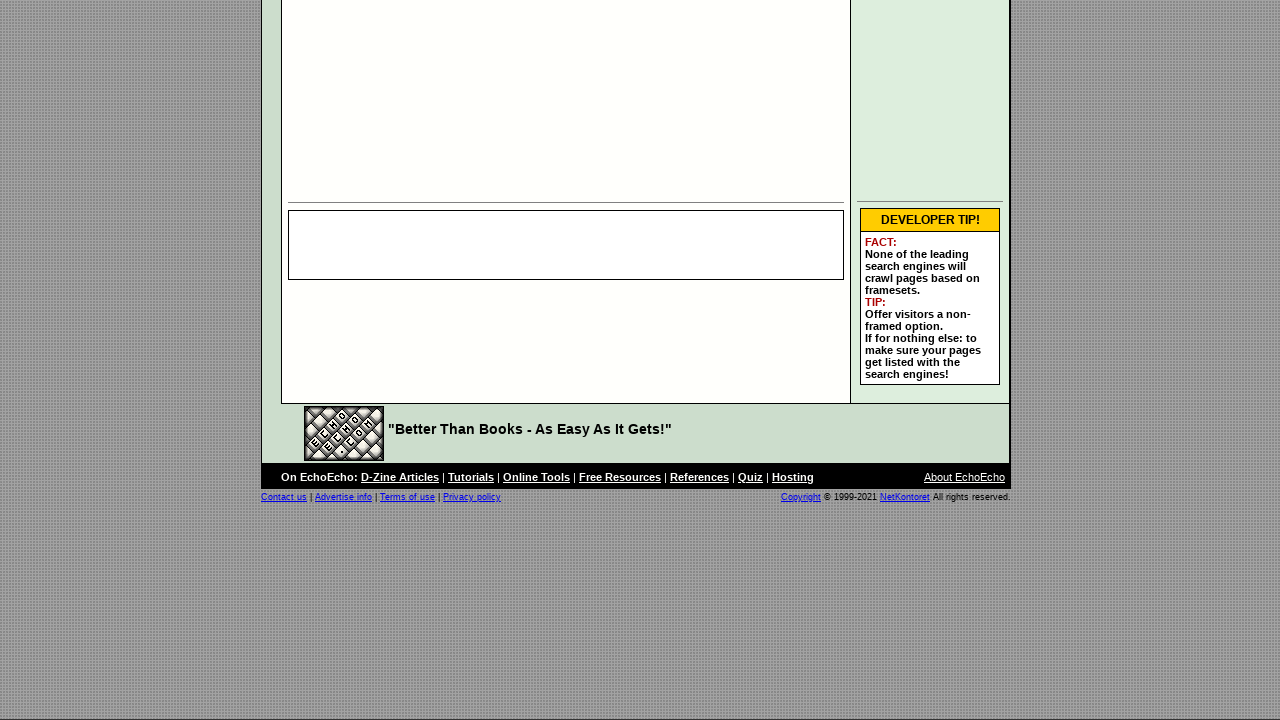

Located the previous/next button element
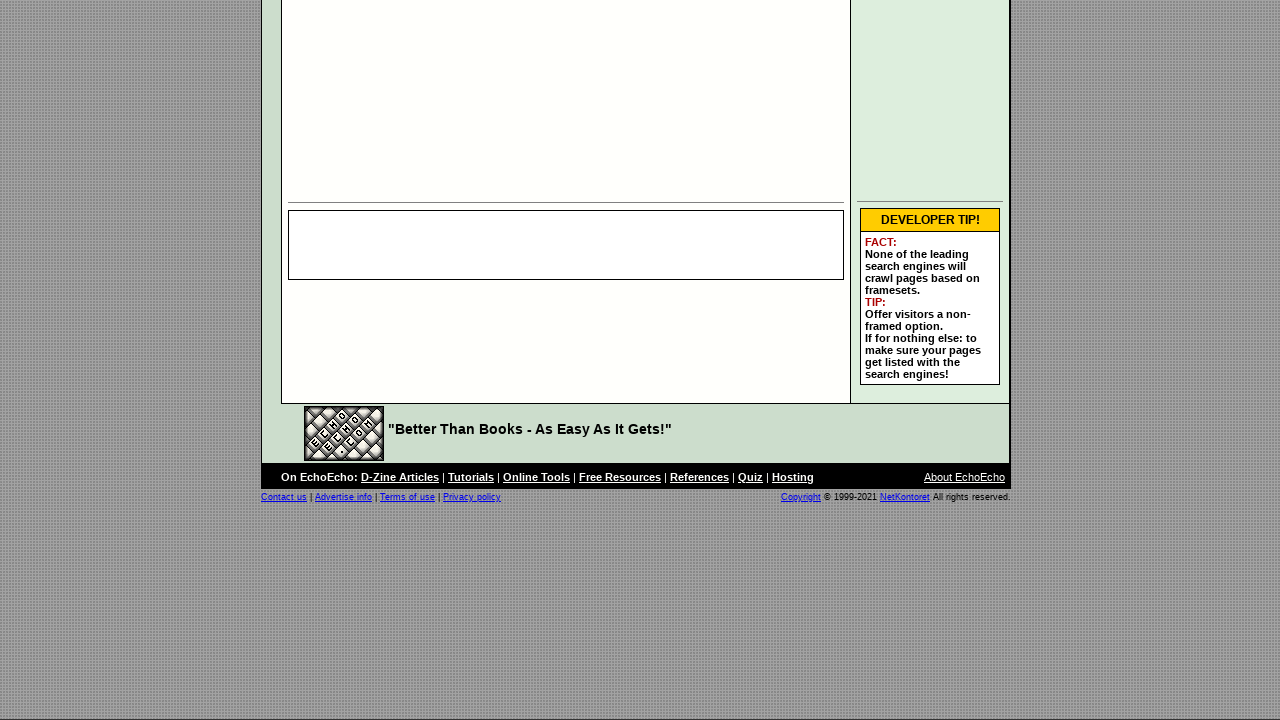

Scrolled previous/next button into view
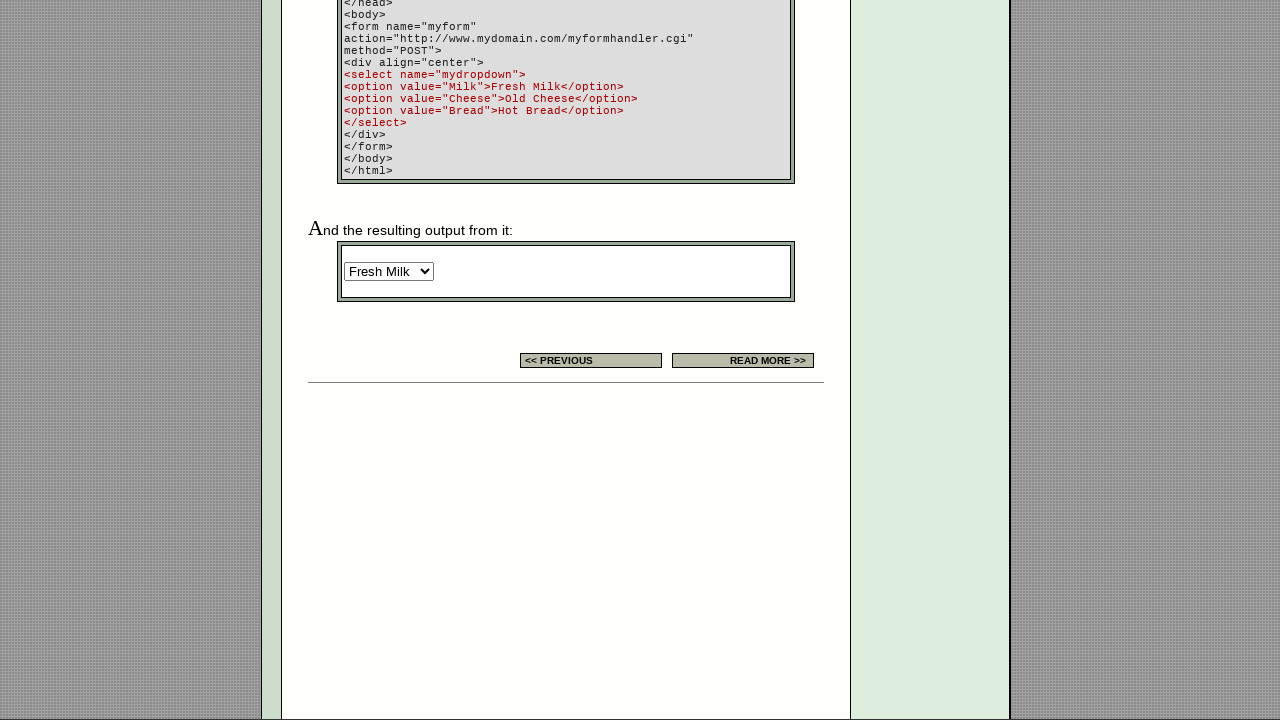

Waited 500ms for scroll animation to complete
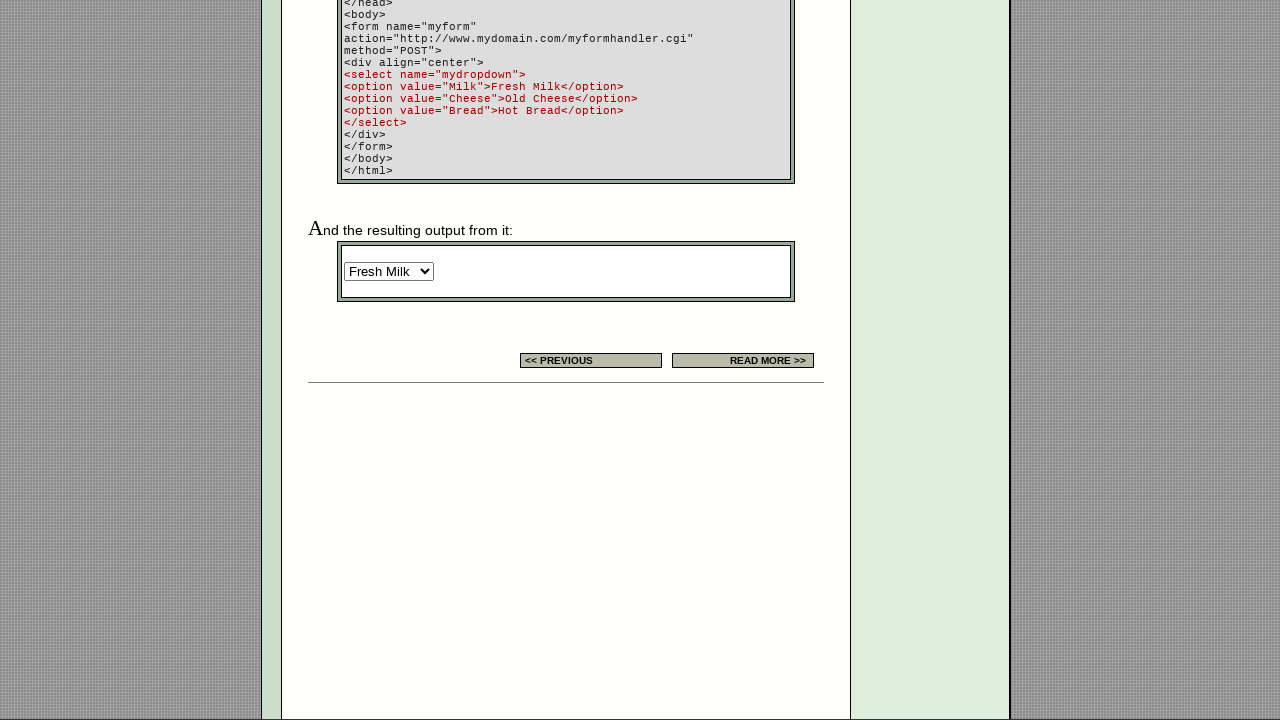

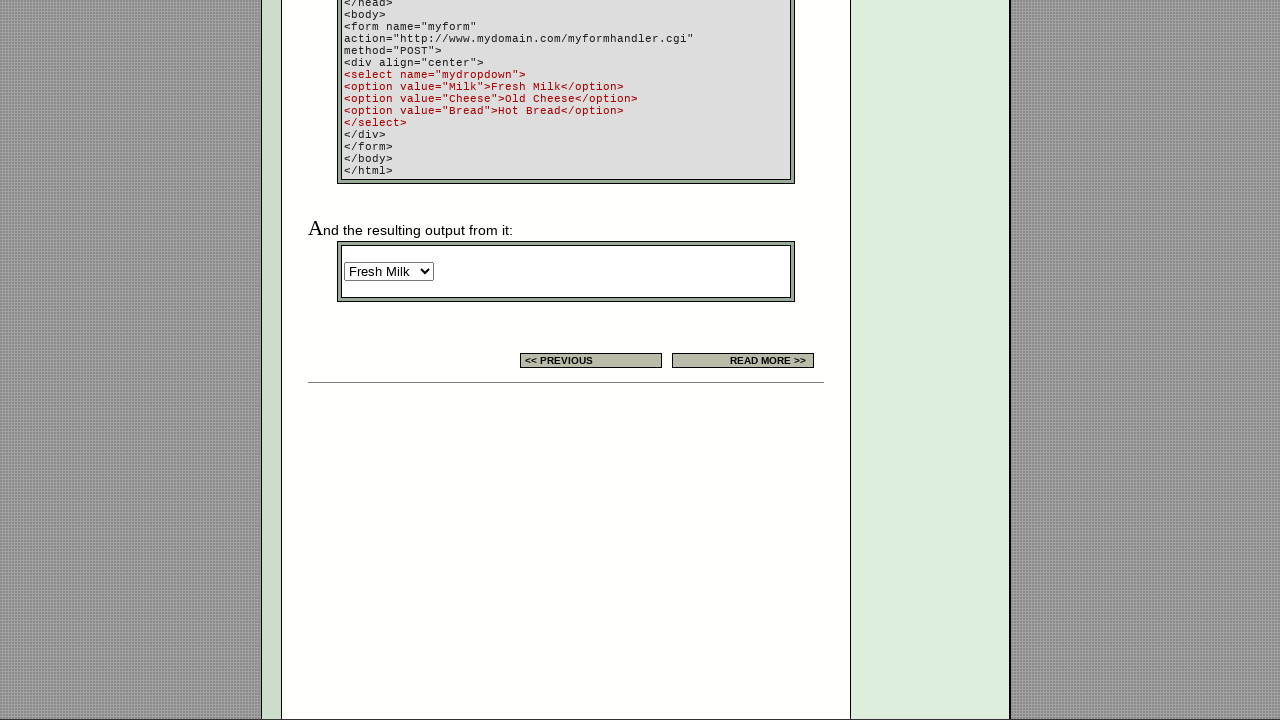